Tests that the Trivago India homepage loads correctly by navigating to the page and verifying it loads successfully.

Starting URL: https://www.trivago.in/

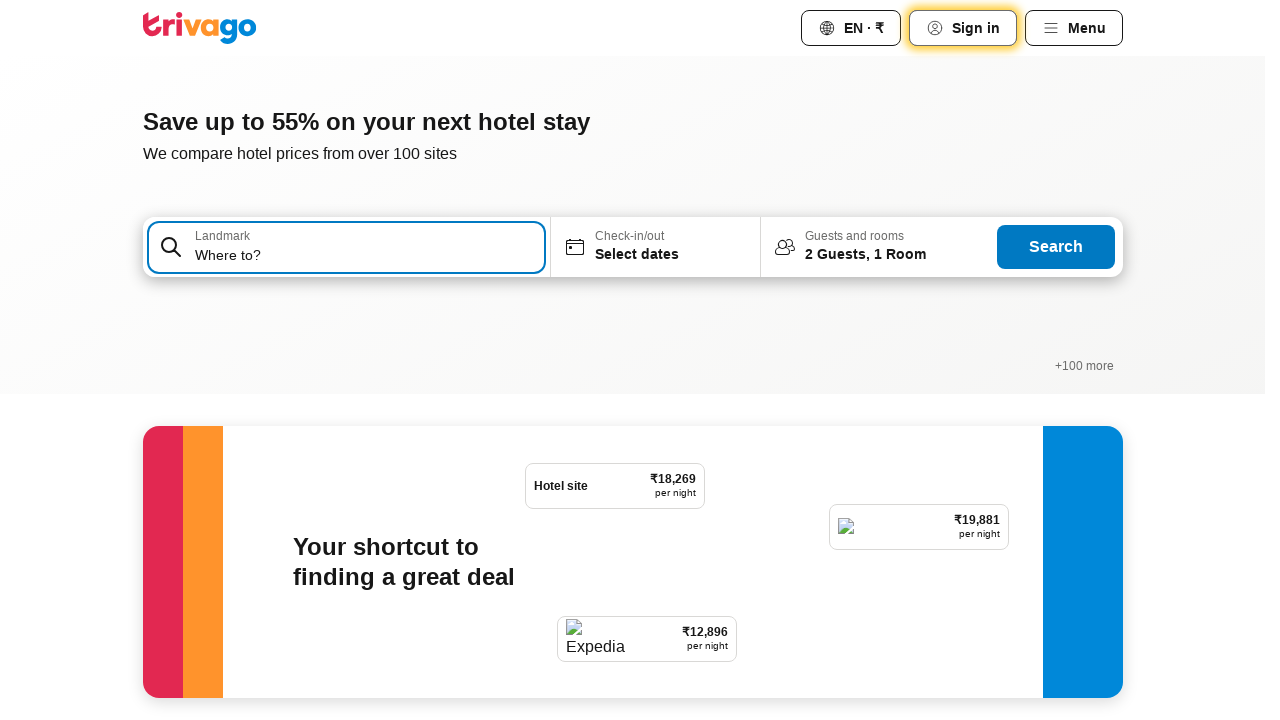

Waited for page DOM content to be loaded
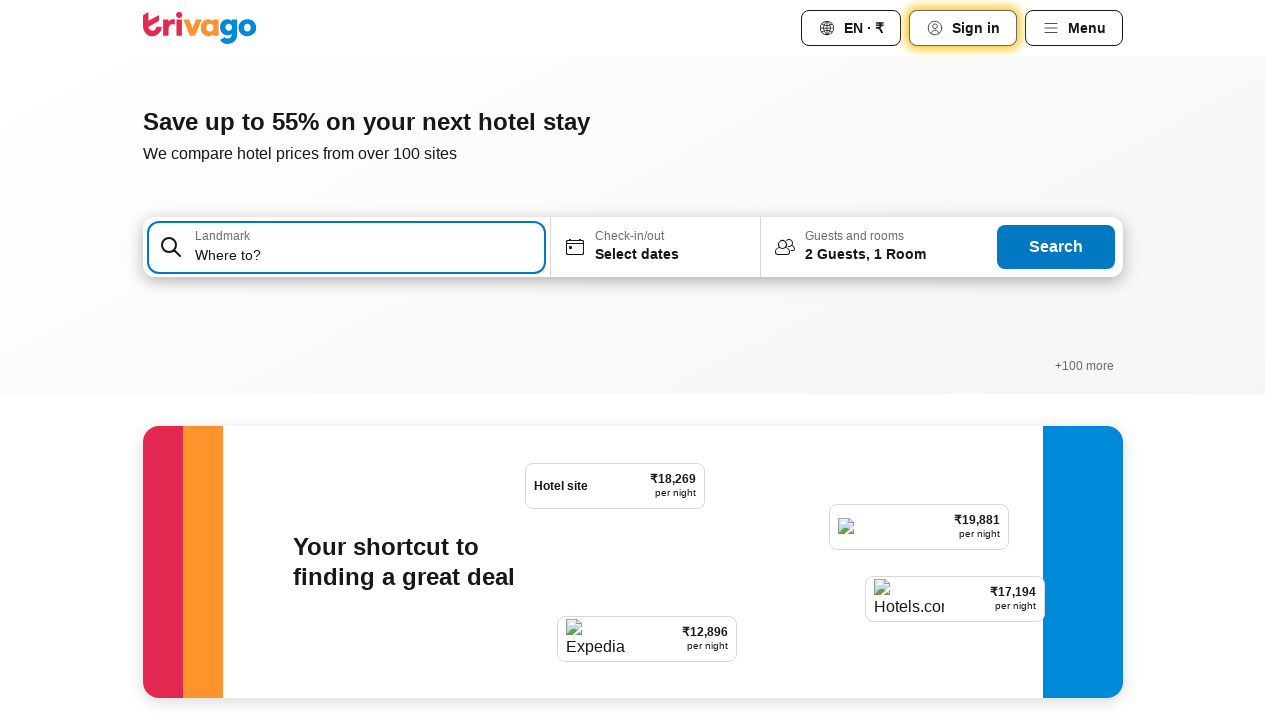

Verified body element is present on Trivago India homepage
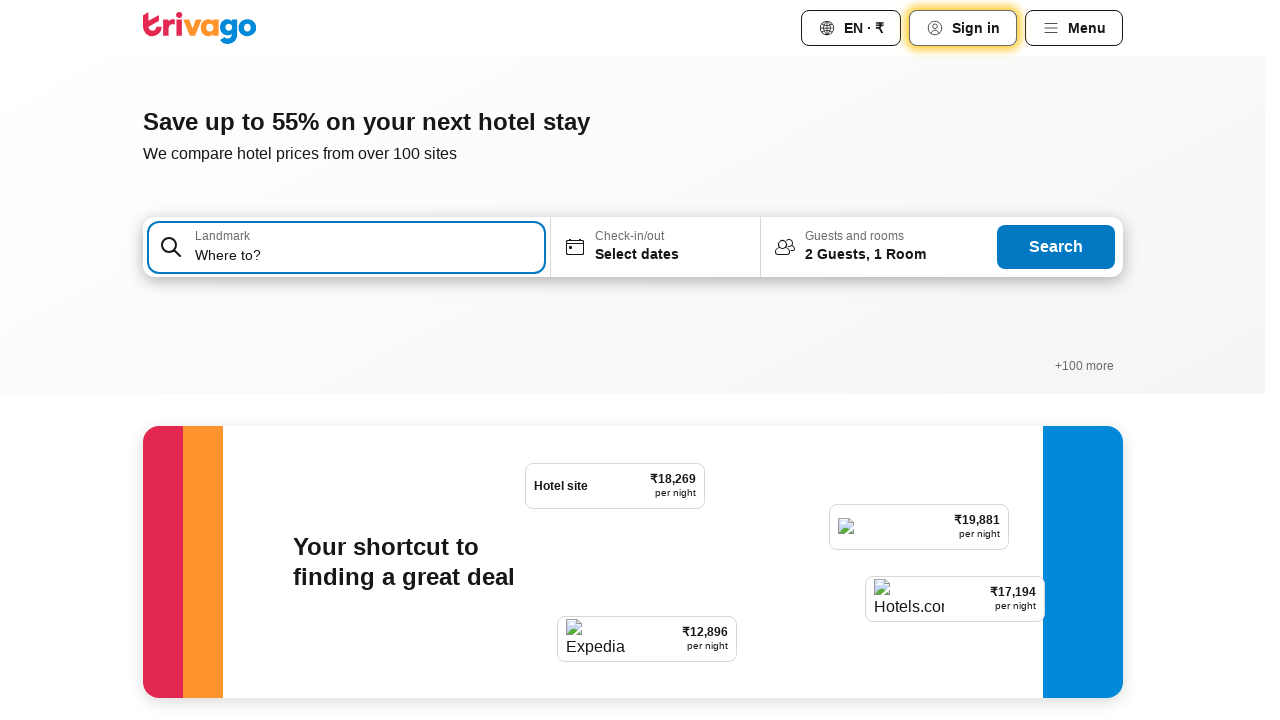

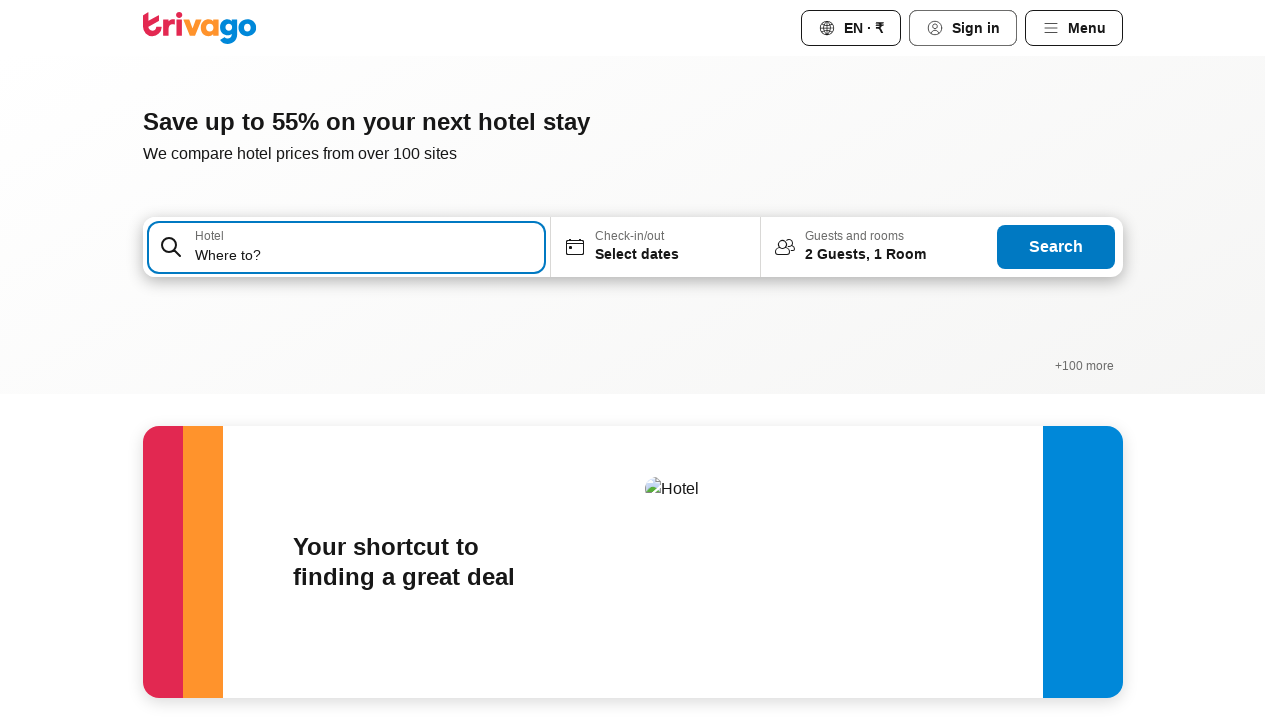